Tests a loading images page by waiting for images to finish loading (indicated by "Done!" text appearing) and then verifying an award image element is present

Starting URL: https://bonigarcia.dev/selenium-webdriver-java/loading-images.html

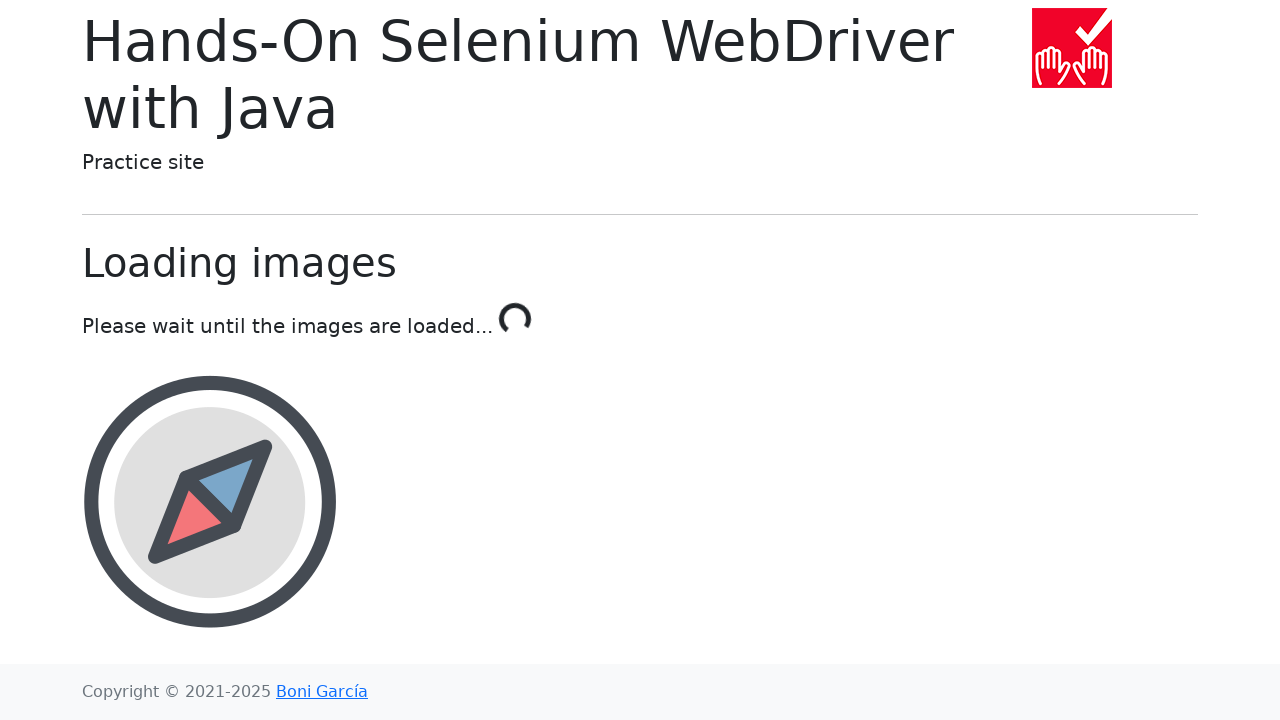

Waited for images to finish loading - 'Done!' text appeared
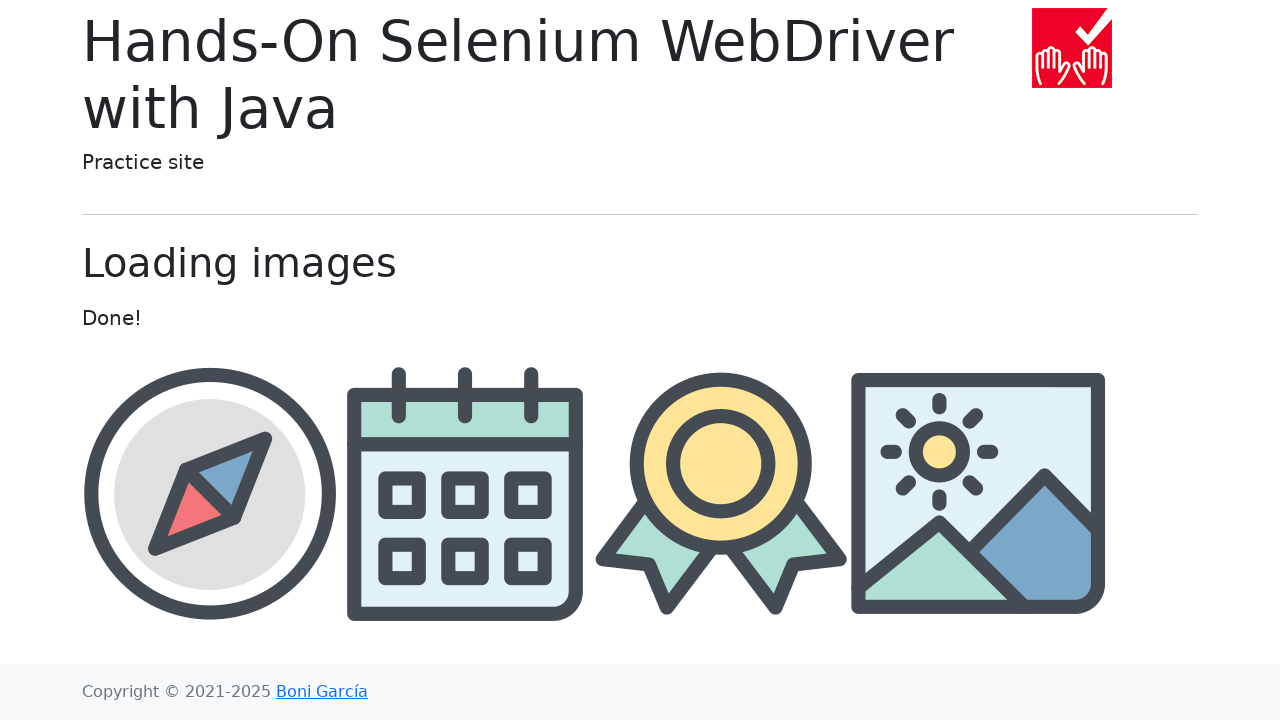

Verified award image element is present
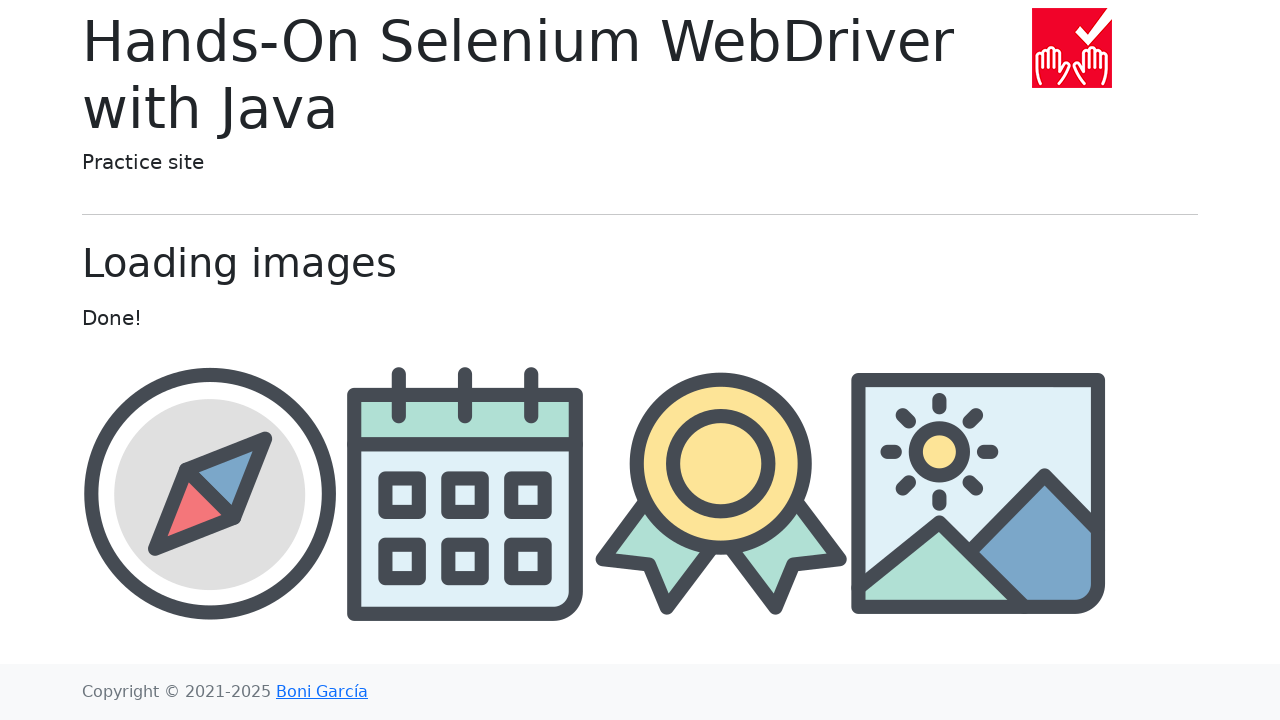

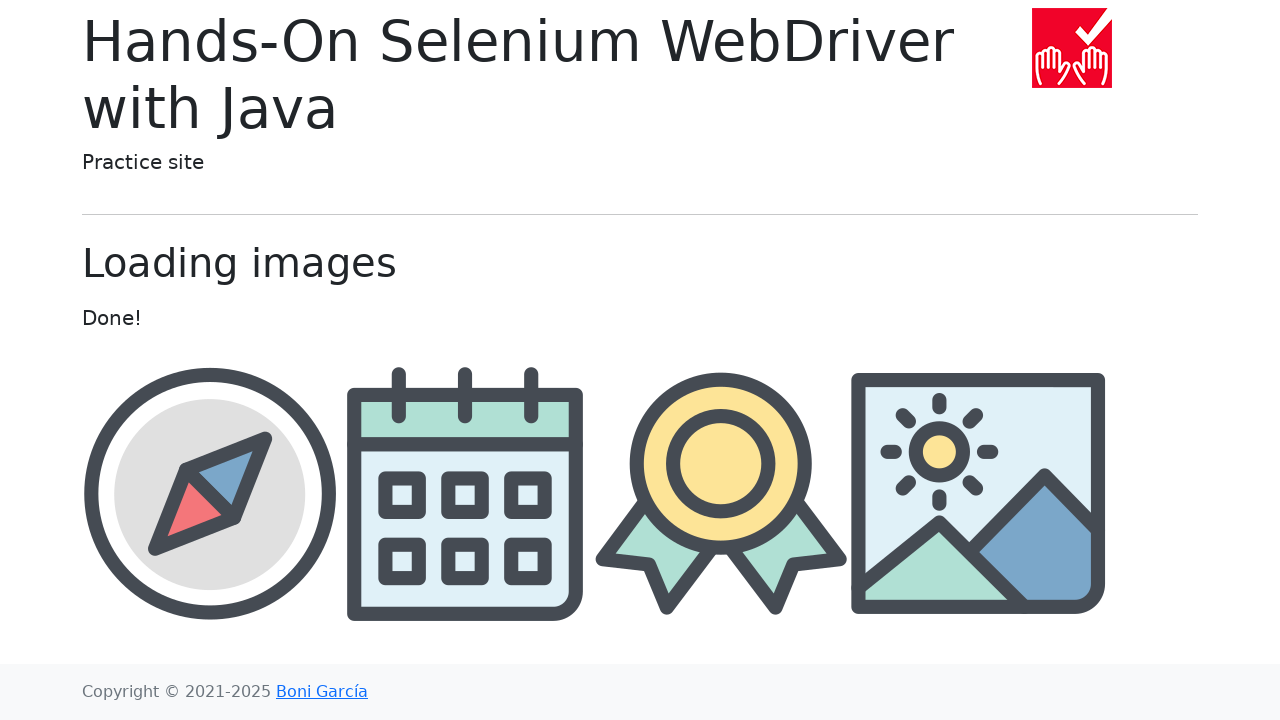